Tests dynamic controls by verifying input is initially disabled, then becomes enabled after clicking Enable button

Starting URL: https://the-internet.herokuapp.com/dynamic_controls

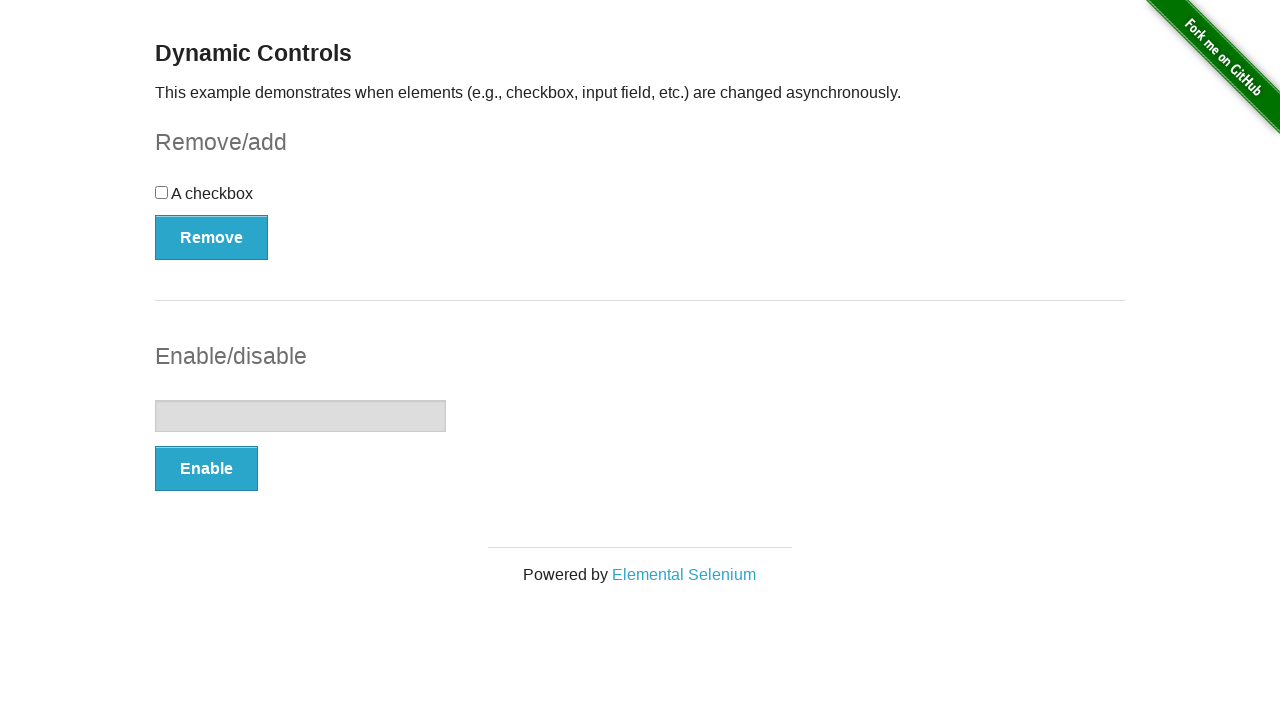

Verified input field is initially disabled
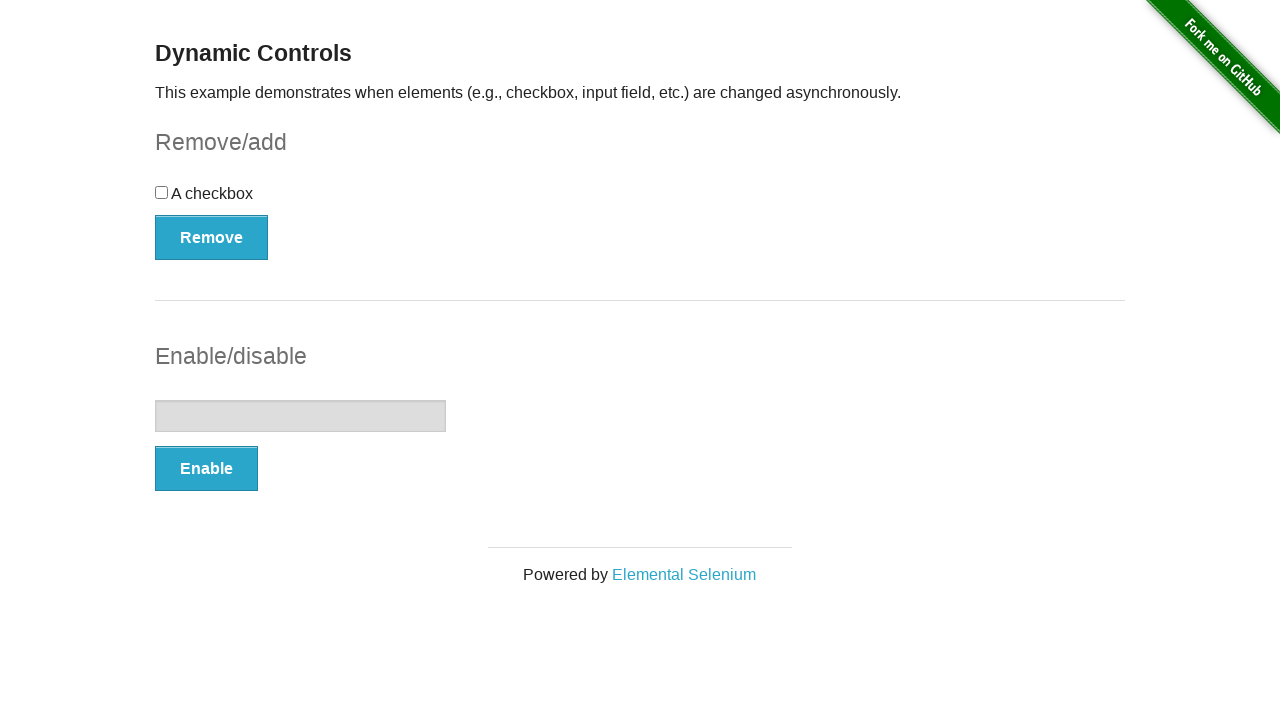

Clicked Enable button at (206, 469) on button:has-text('Enable')
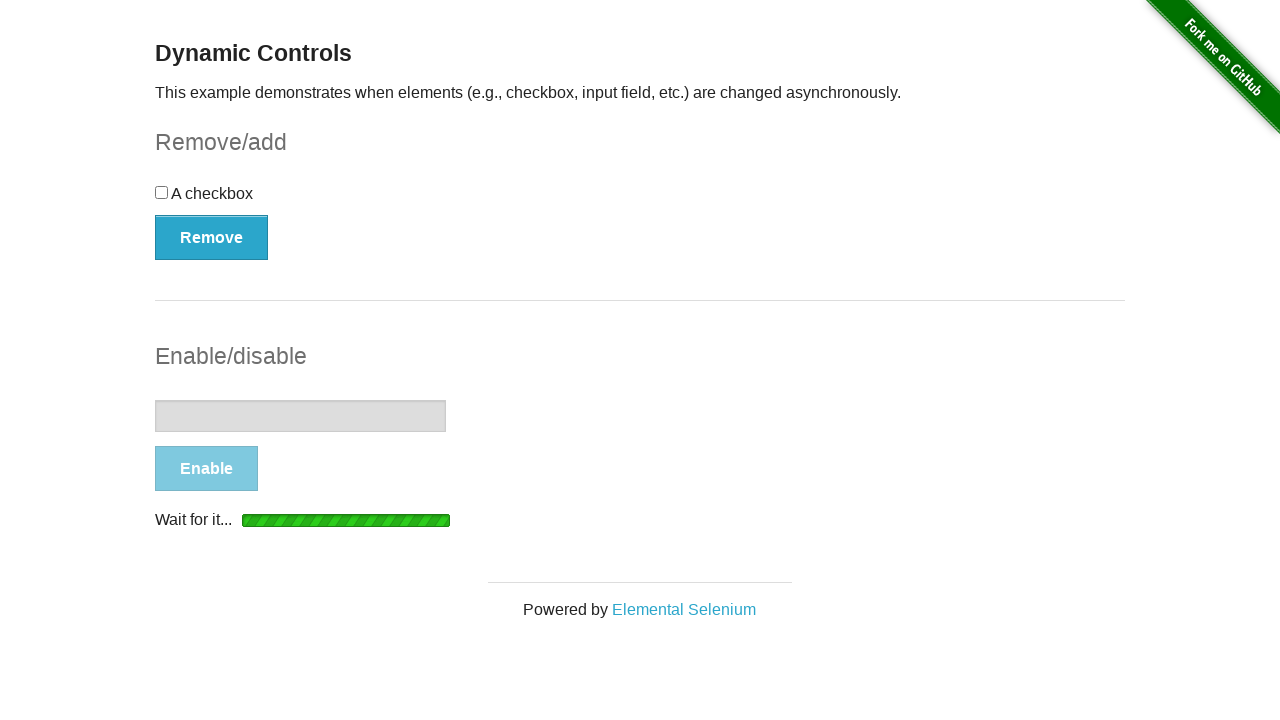

Verified input field is now enabled
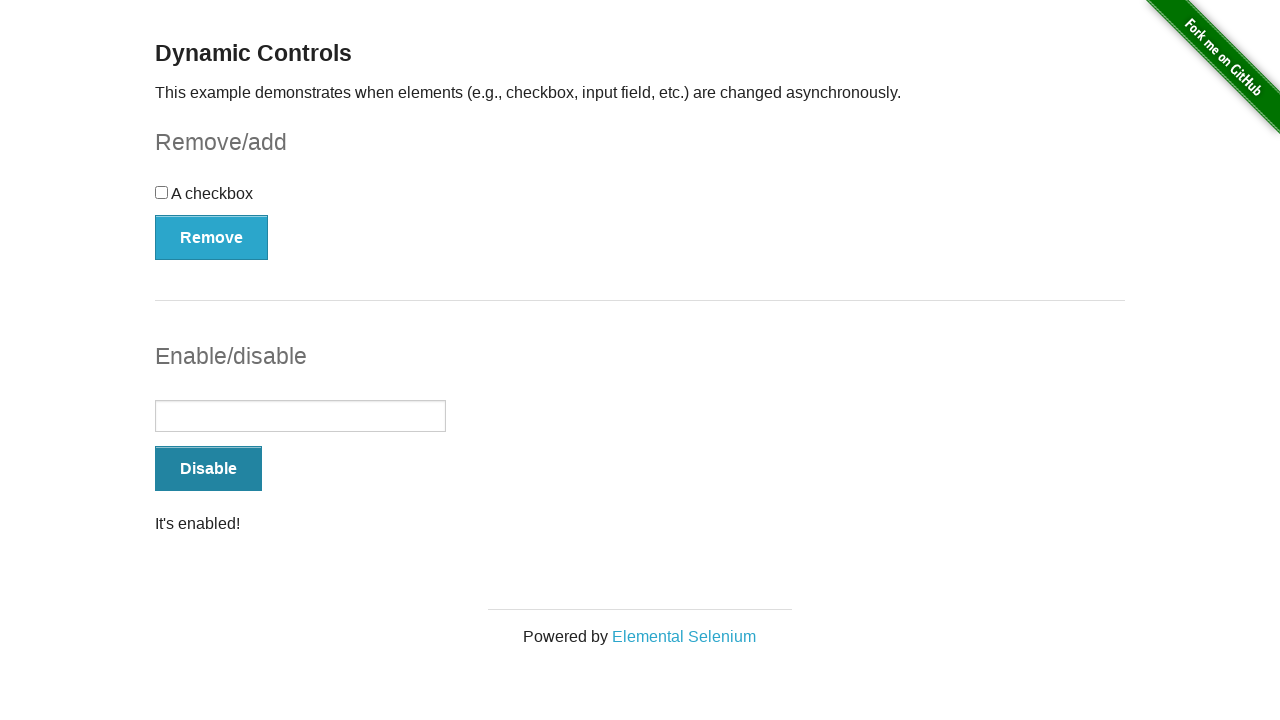

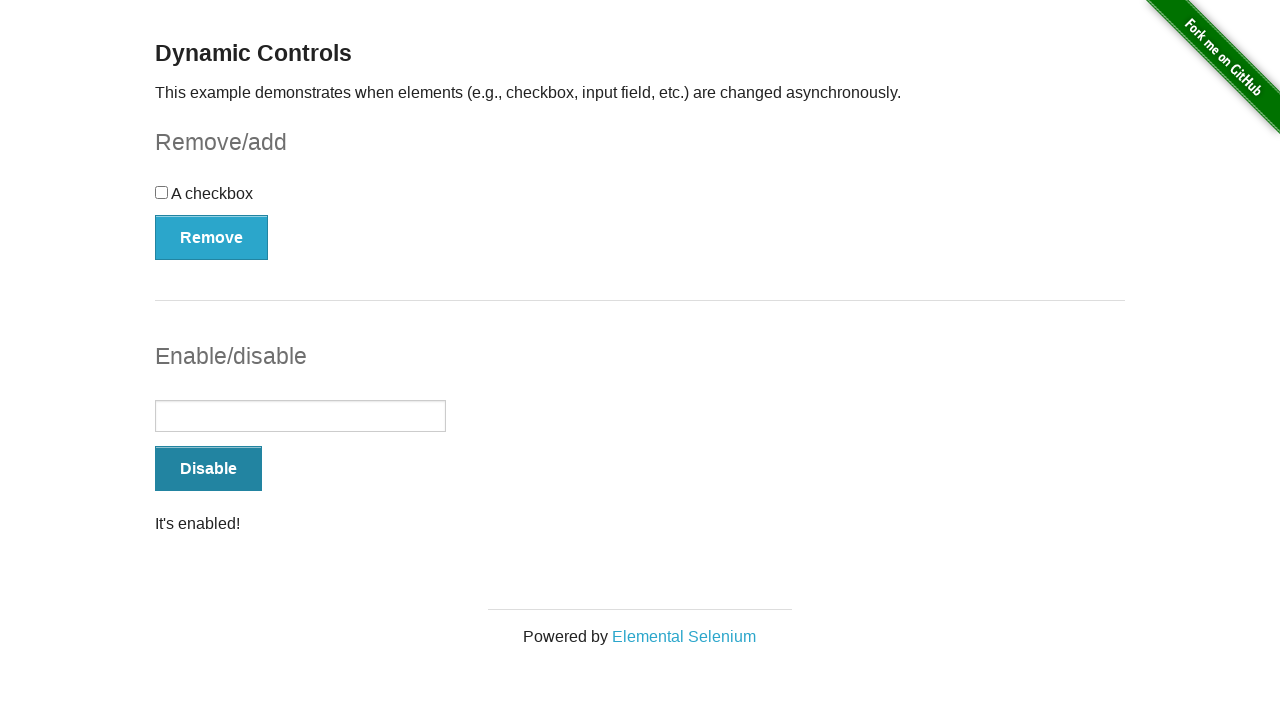